Tests the e-commerce flow on GreenKart by searching for cucumber, adding it to cart, and proceeding to checkout to place an order.

Starting URL: https://rahulshettyacademy.com/seleniumPractise/#/

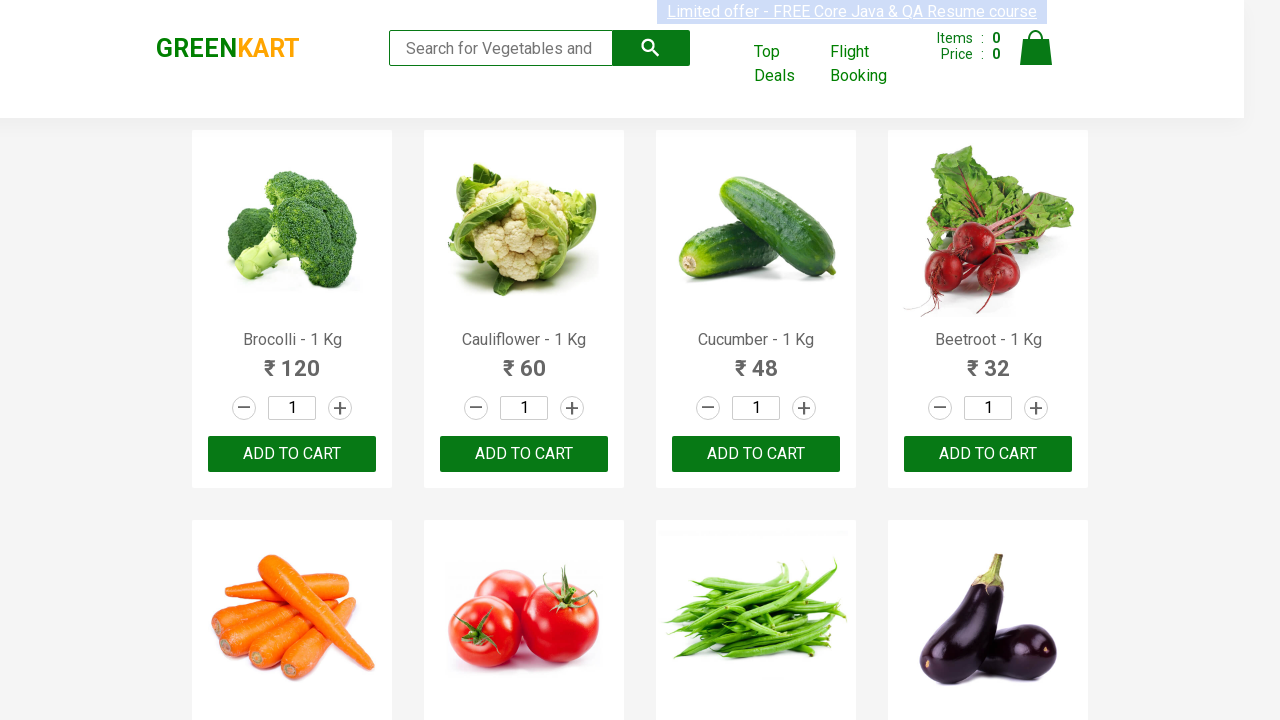

Clicked on search bar at (501, 48) on input.search-keyword
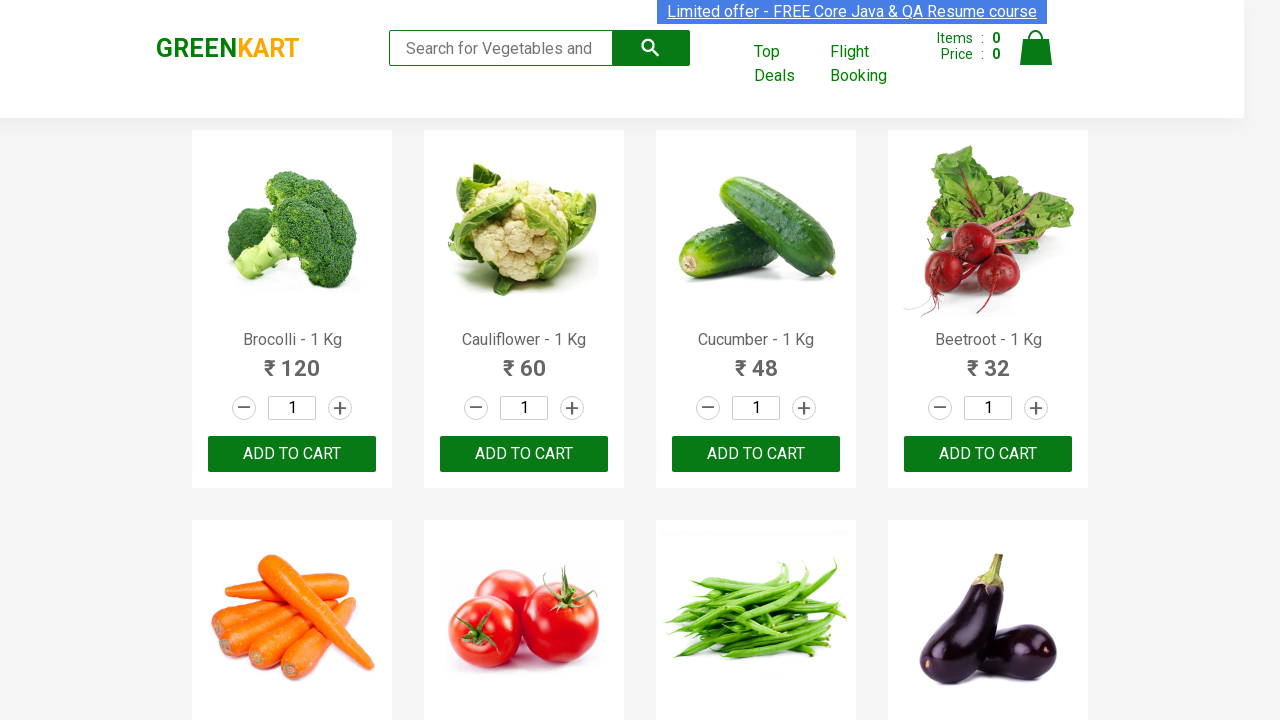

Entered 'cucumber' in search field on input.search-keyword
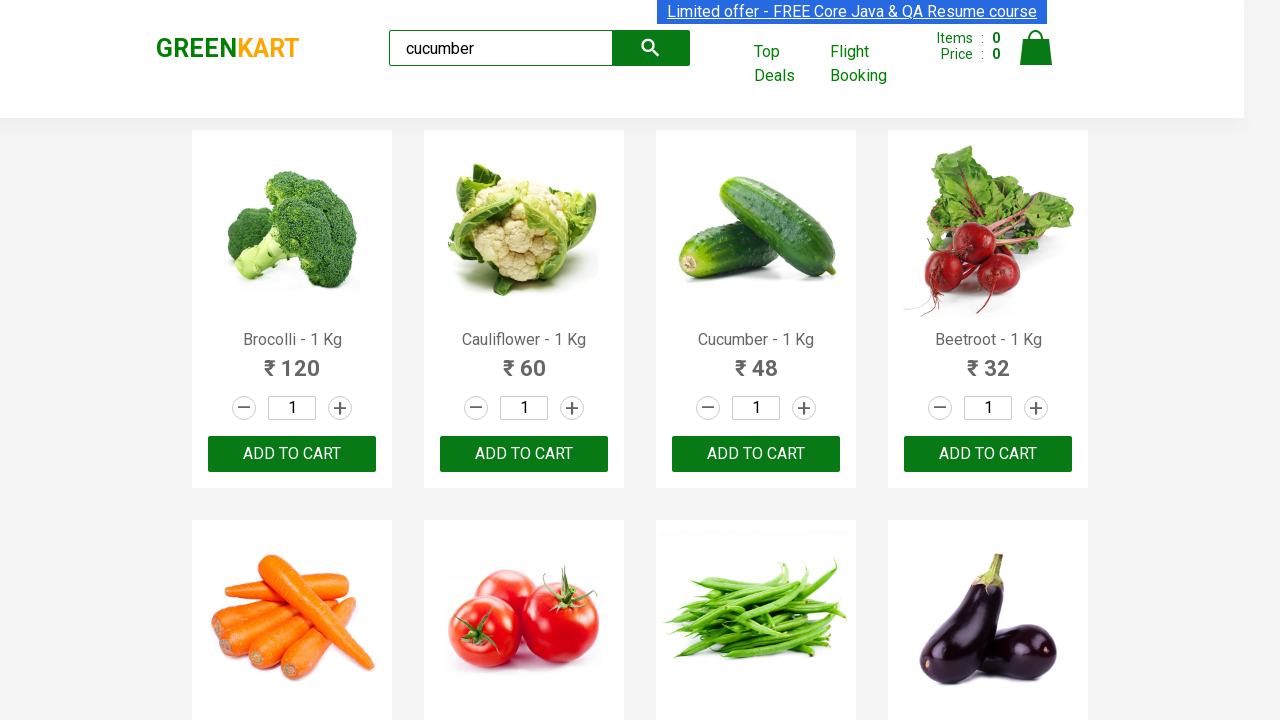

Waited for search results to filter
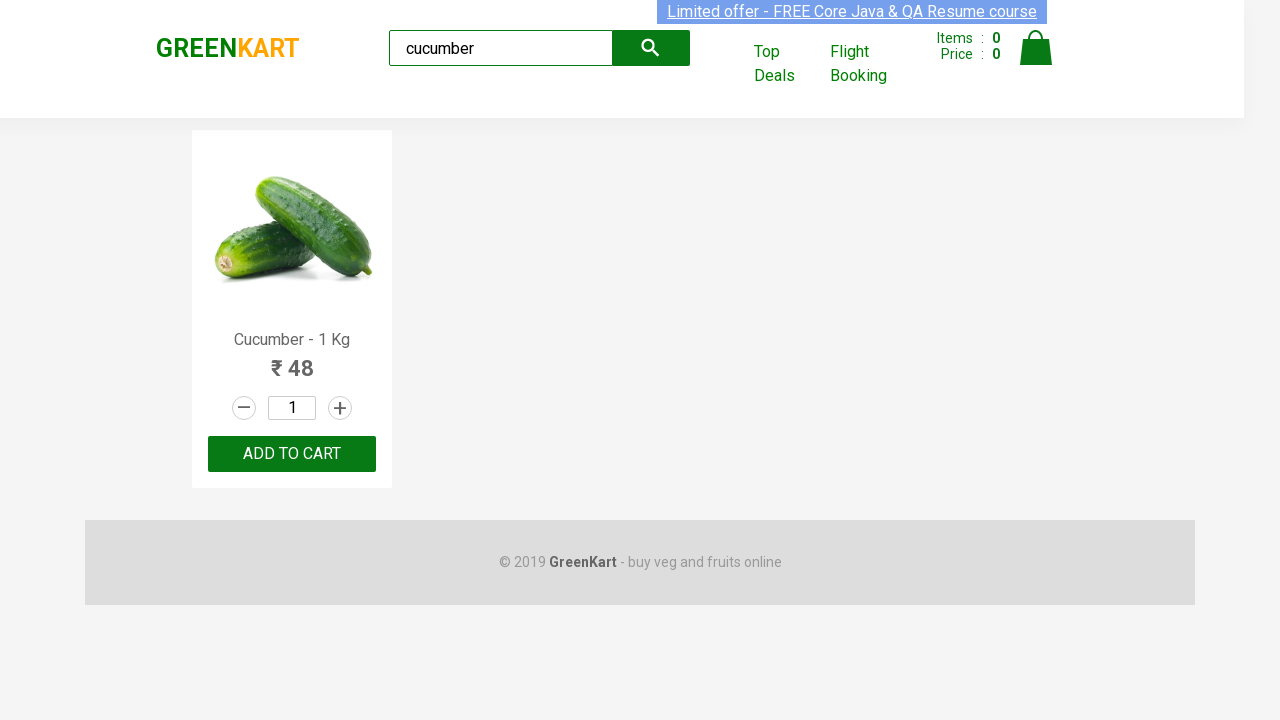

Clicked 'Add to cart' button for cucumber product at (292, 454) on .product:has-text('Cucumber') button
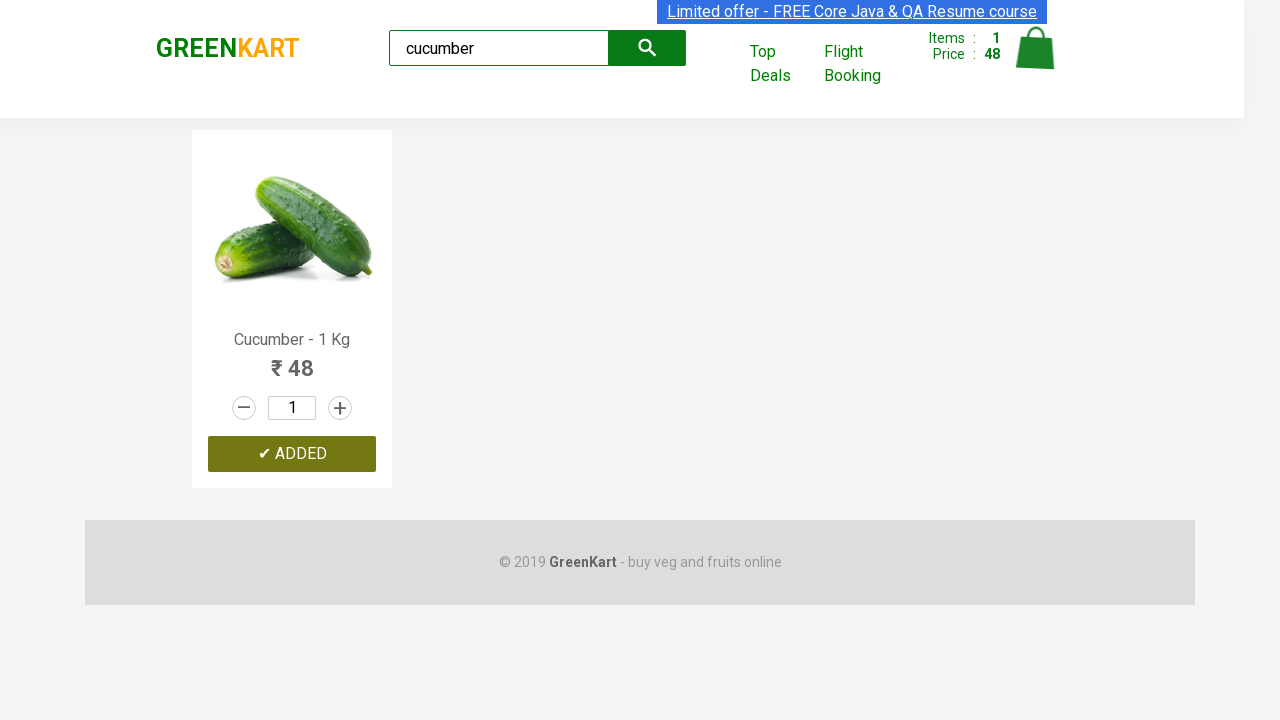

Clicked on cart icon to view cart at (1036, 59) on a.cart-icon
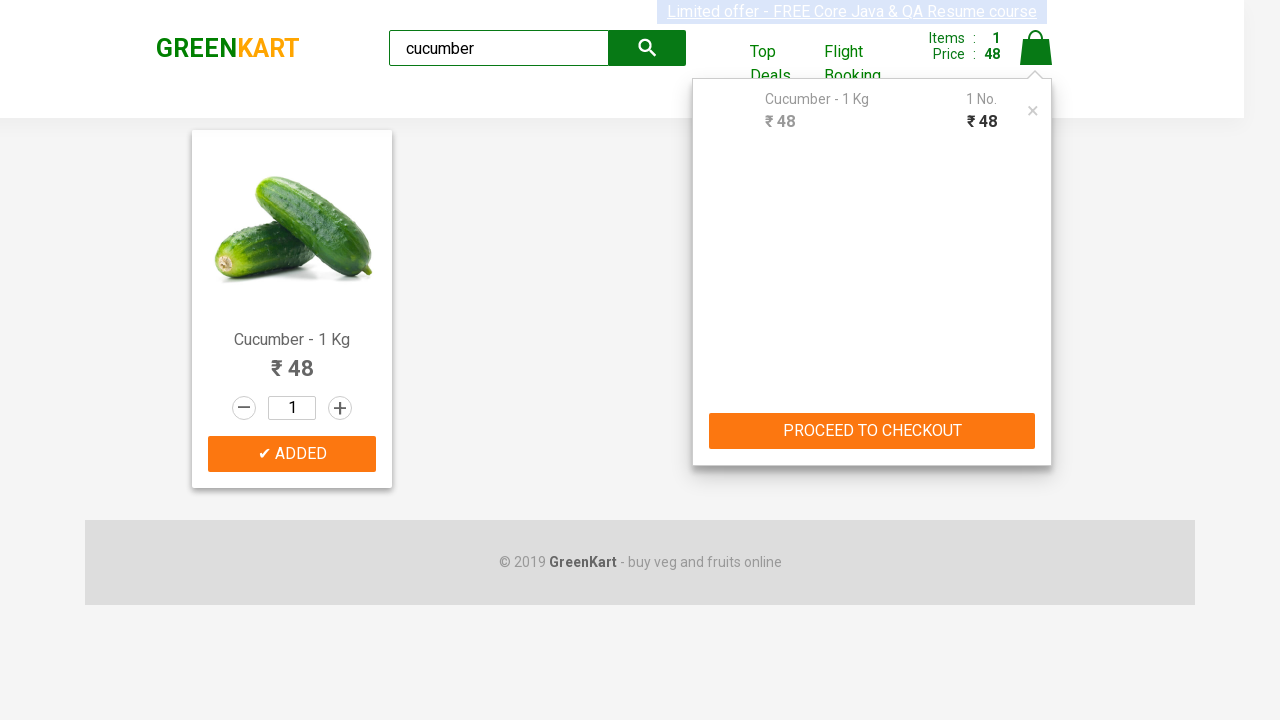

Clicked 'PROCEED TO CHECKOUT' button at (872, 431) on button:has-text('PROCEED TO CHECKOUT')
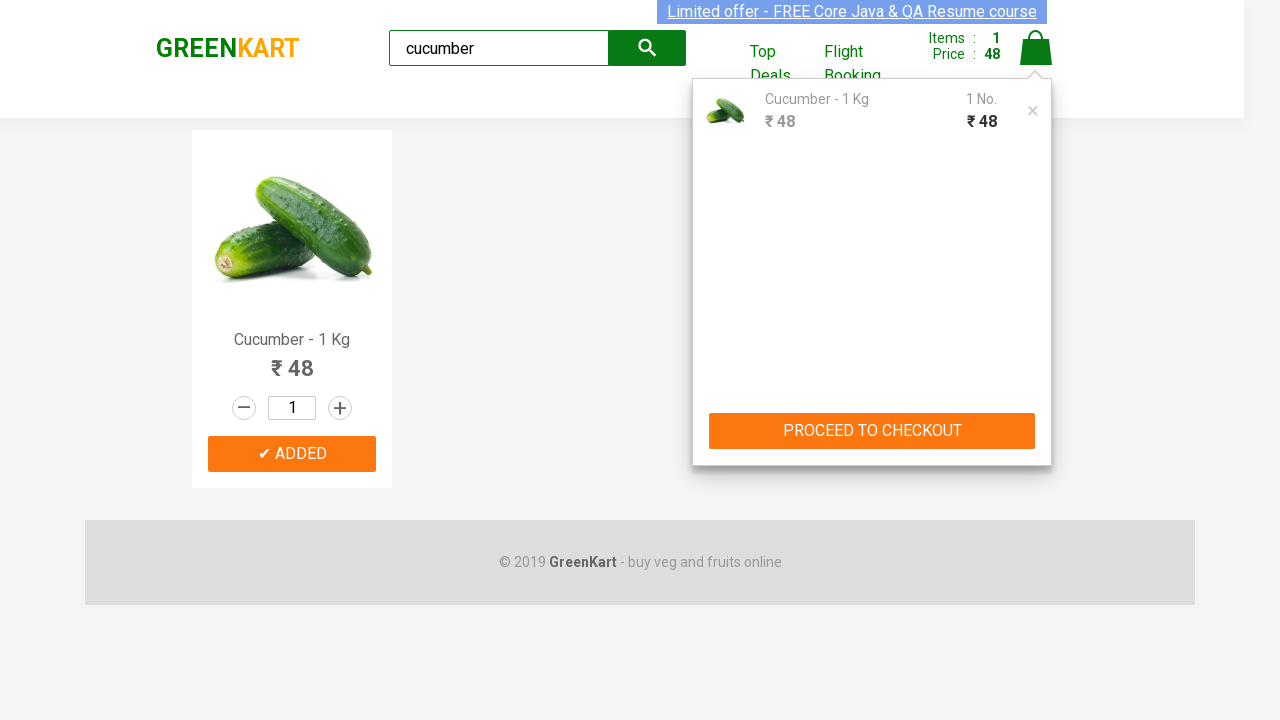

Checkout page loaded with cart table visible
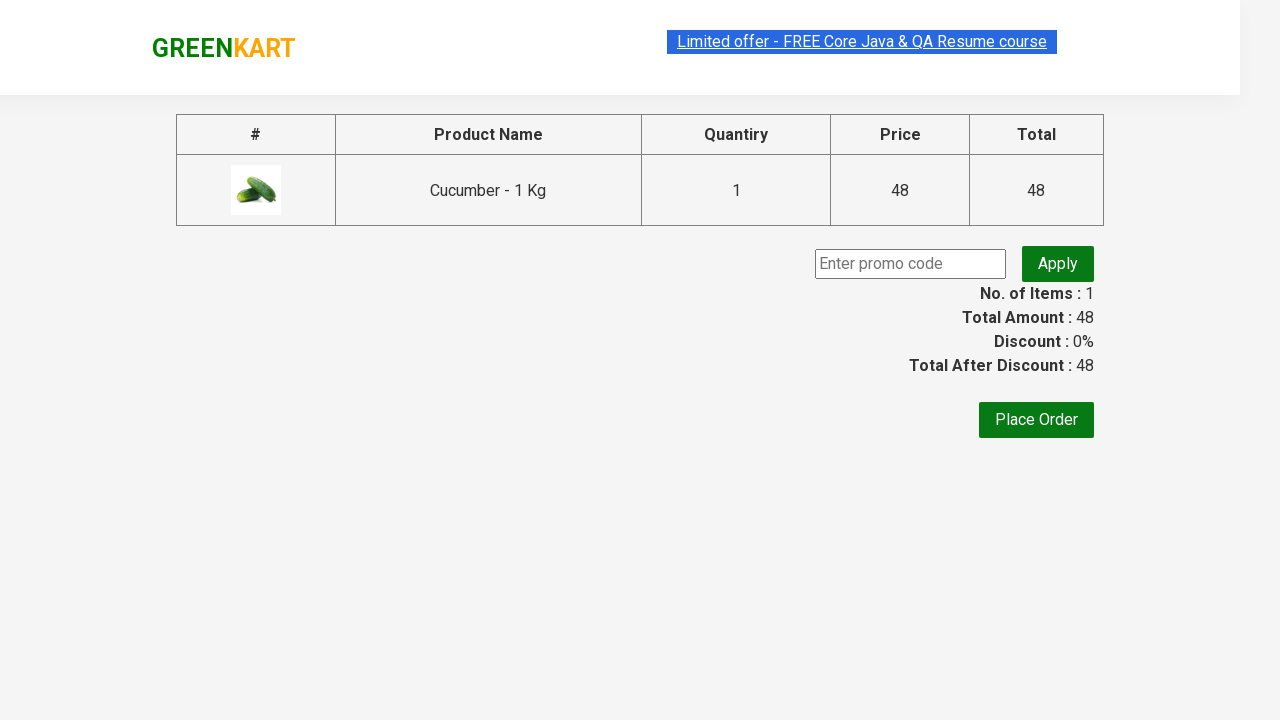

Clicked 'Place Order' button to complete purchase at (1036, 420) on button:has-text('Place Order')
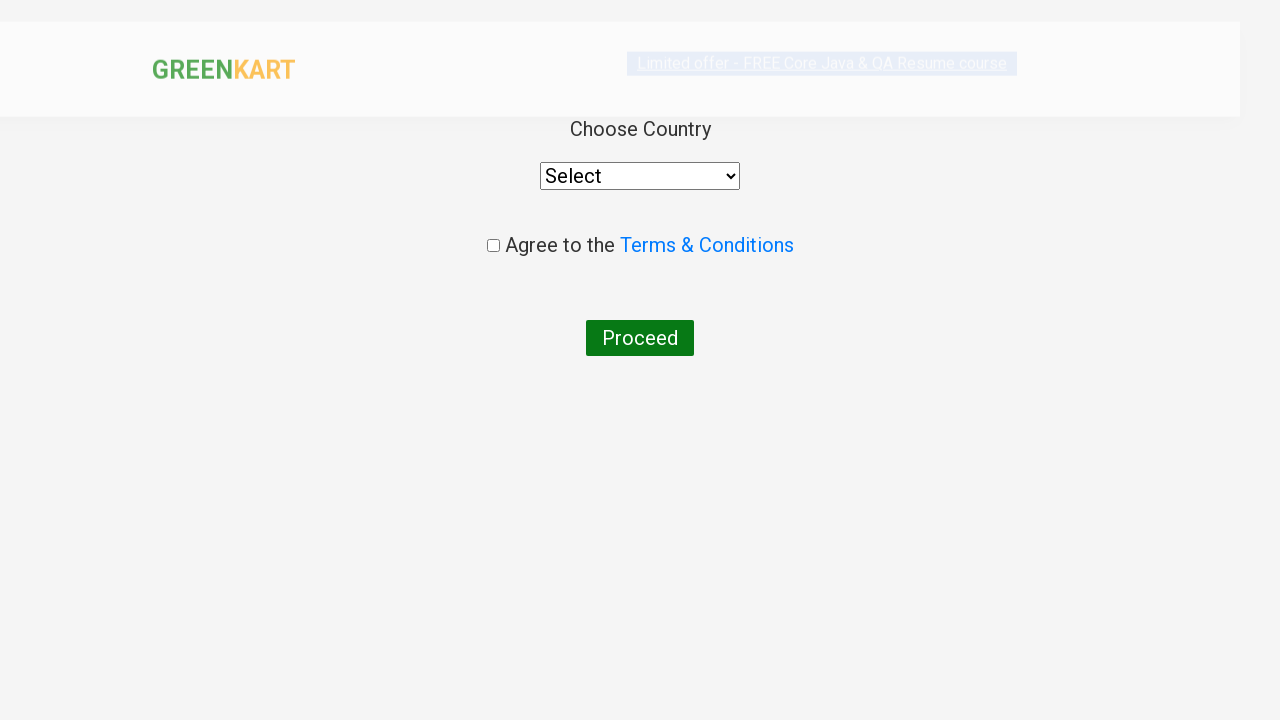

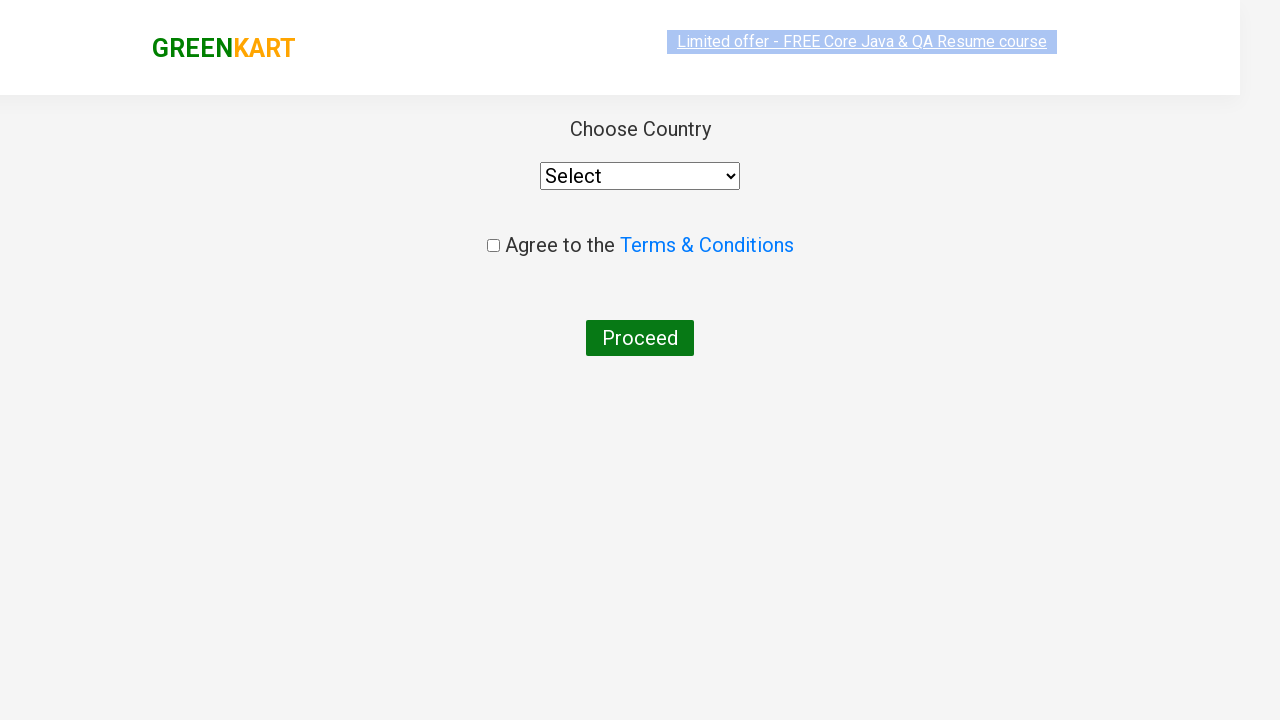